Tests right-click context menu functionality by right-clicking an element, hovering over the Quit menu item, and clicking it

Starting URL: http://swisnl.github.io/jQuery-contextMenu/demo.html

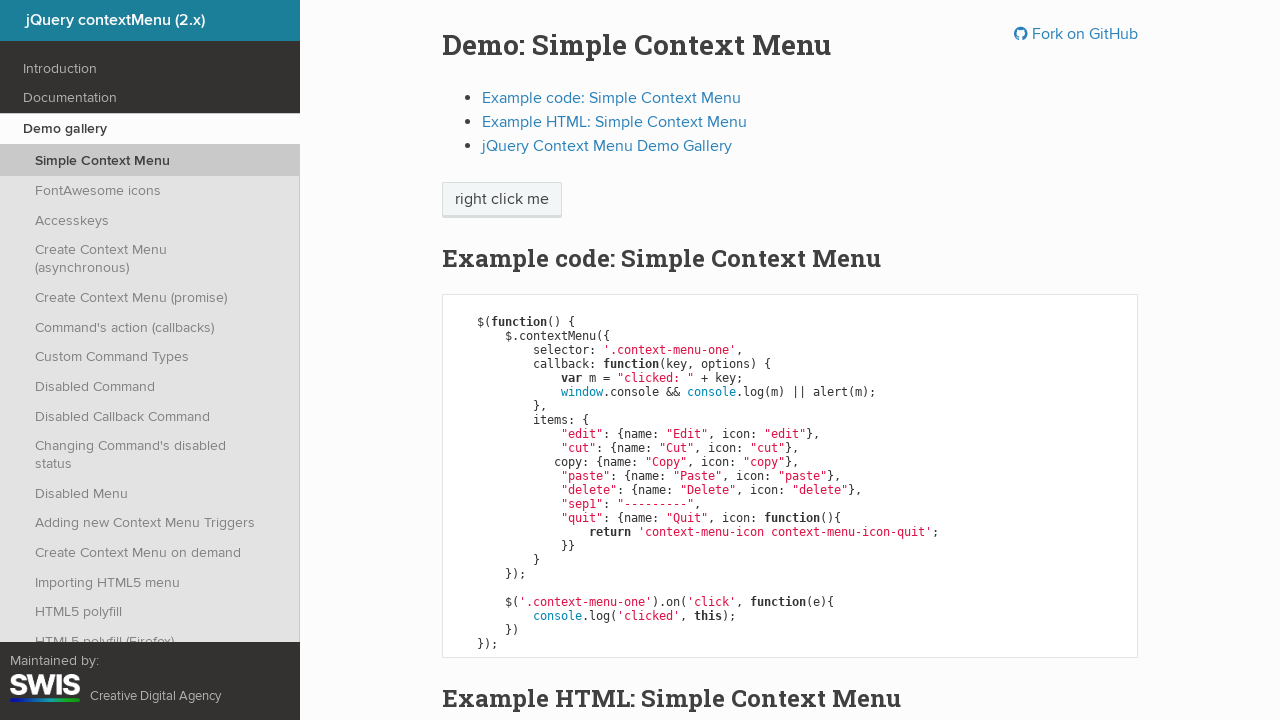

Right-clicked on 'right click me' element to open context menu at (502, 200) on xpath=//span[contains(.,'right click me')]
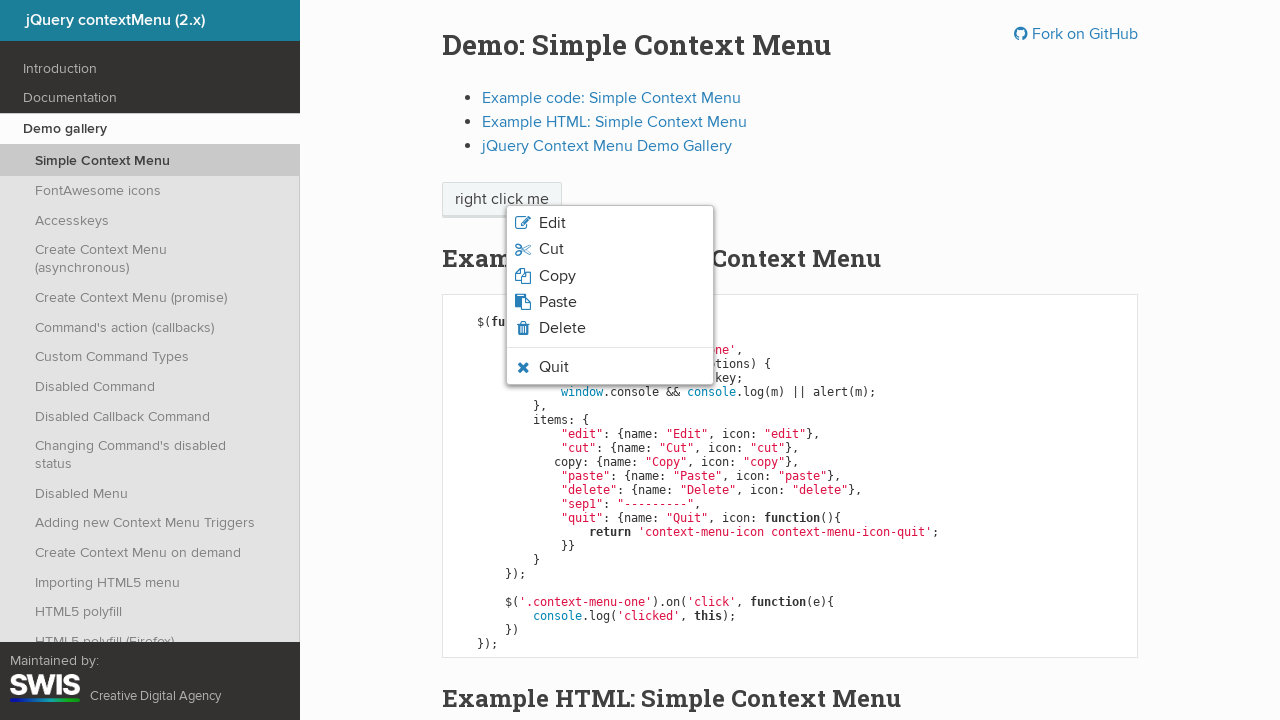

Hovered over the Quit menu item at (610, 367) on xpath=//li[contains(@class,'menu-icon-quit')]
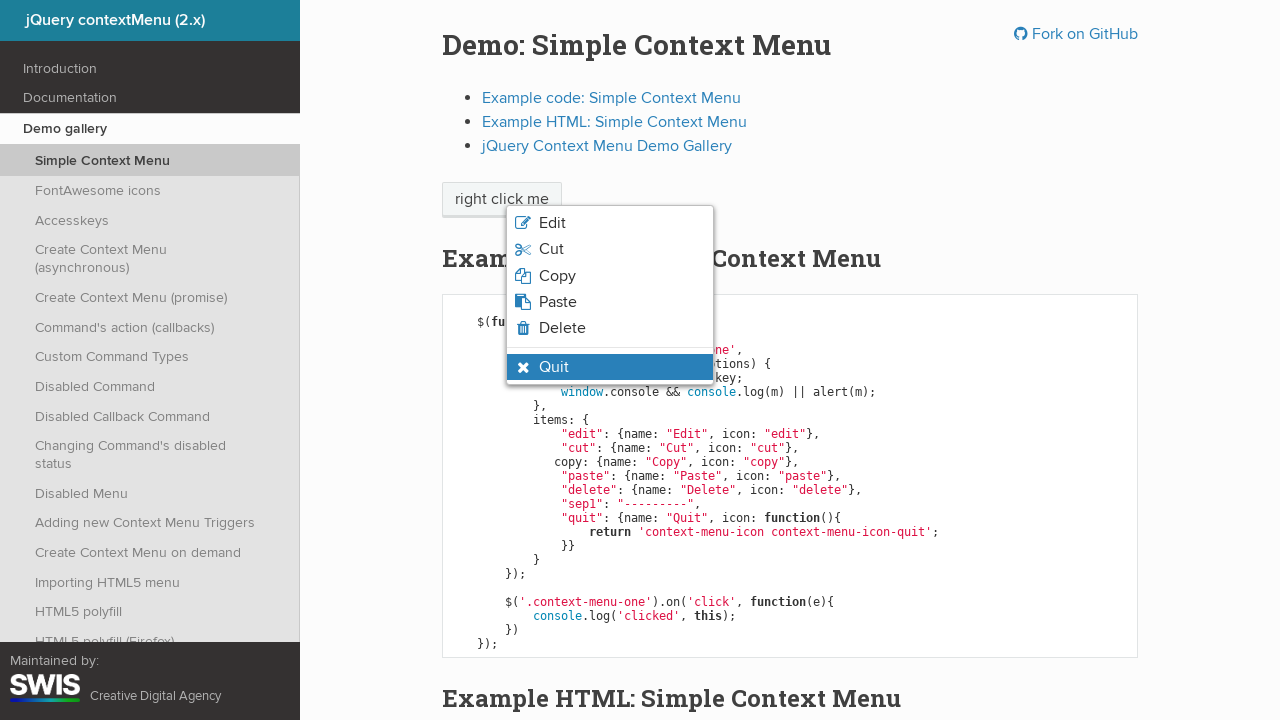

Clicked on the visible and hovered Quit menu item at (610, 367) on xpath=//li[contains(@class,'context-menu-visible') and contains(@class,'context-
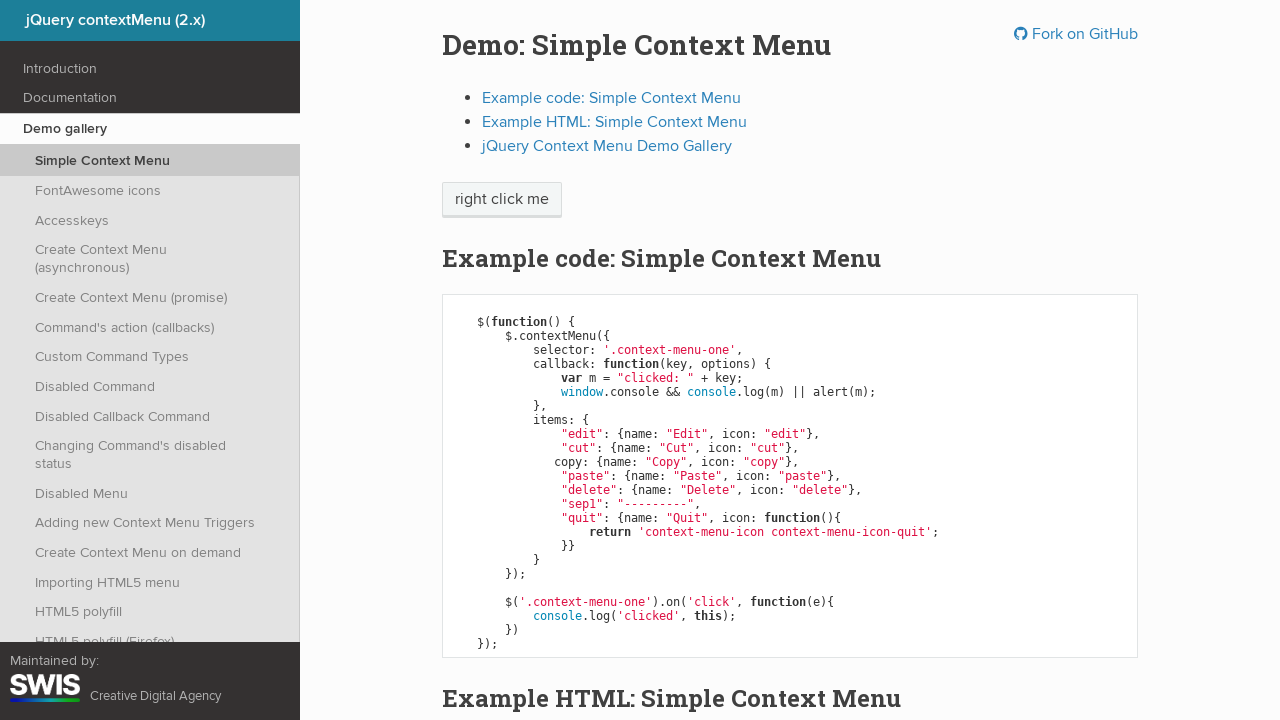

Set up dialog handler to accept alert
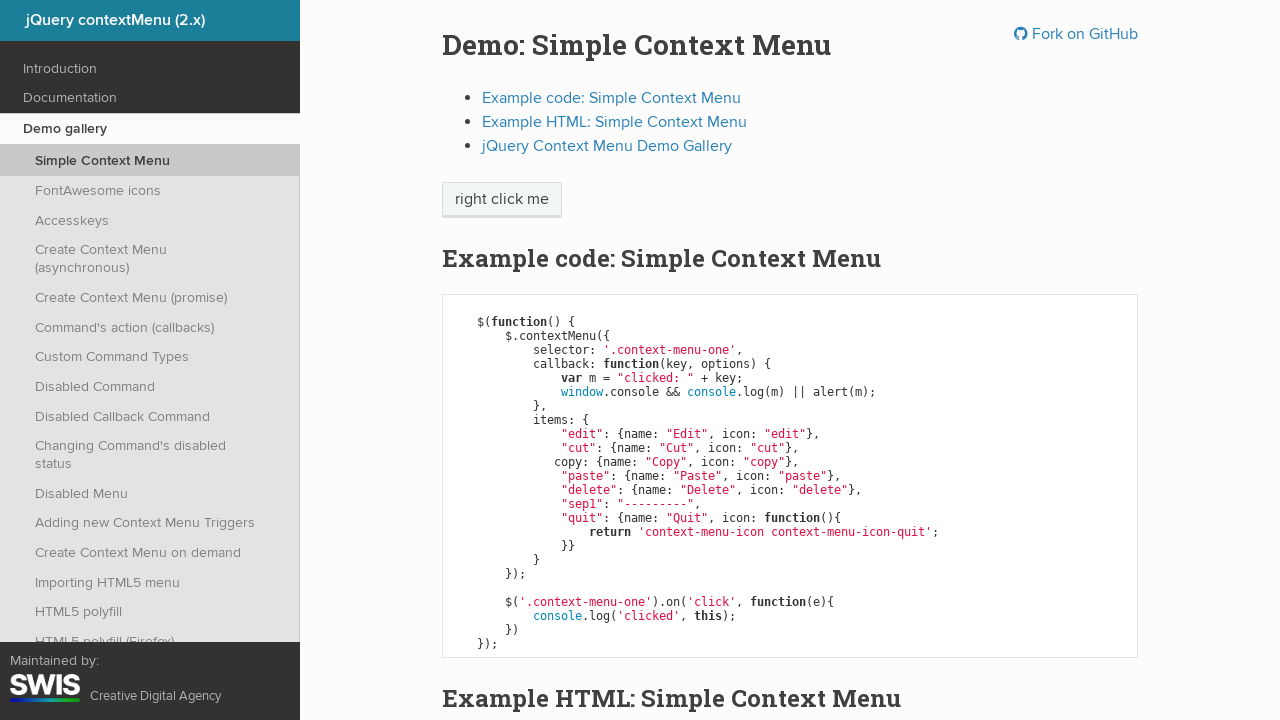

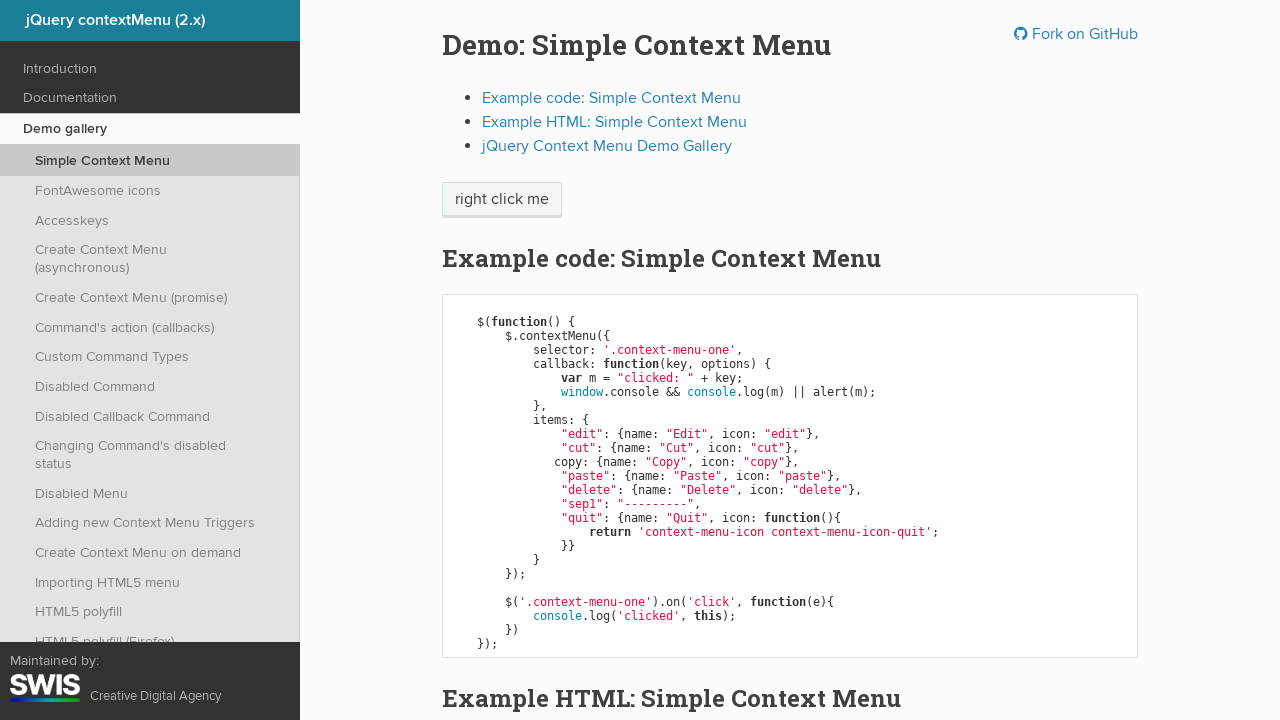